Tests opening a new window by clicking the window button and accessing content in the new window

Starting URL: https://demoqa.com/browser-windows

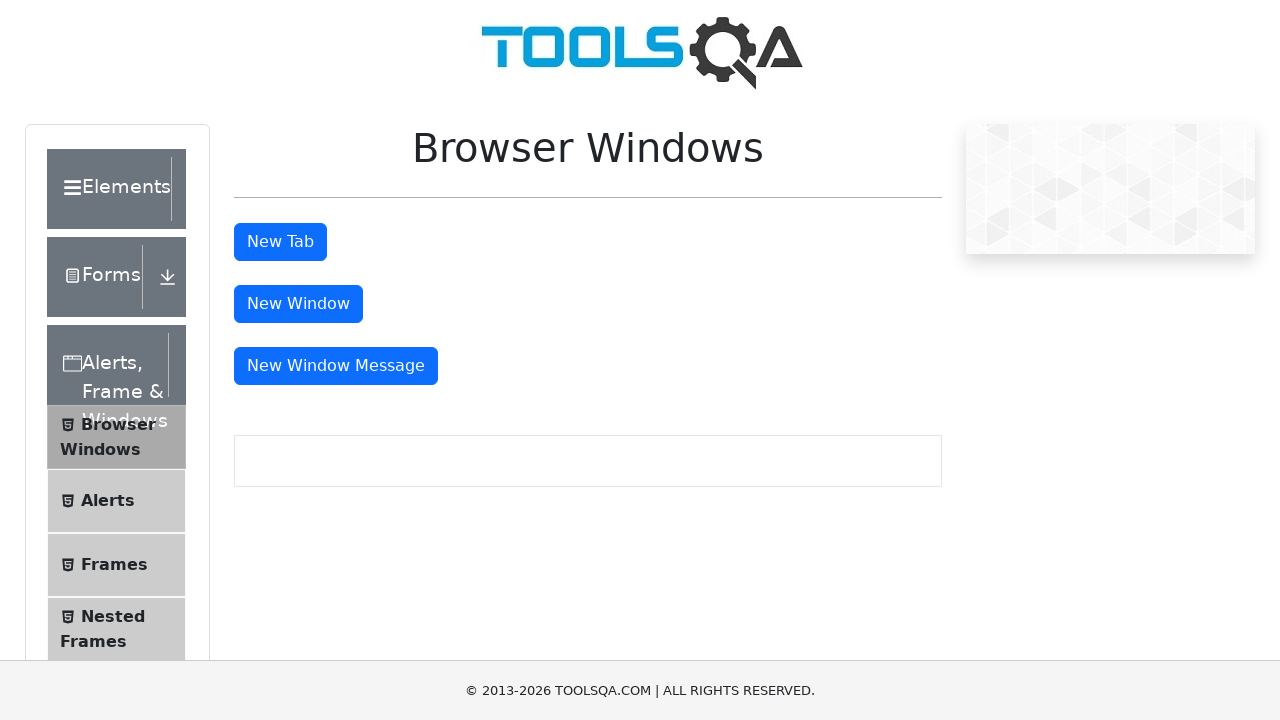

Clicked the window button to open a new window at (298, 304) on #windowButton
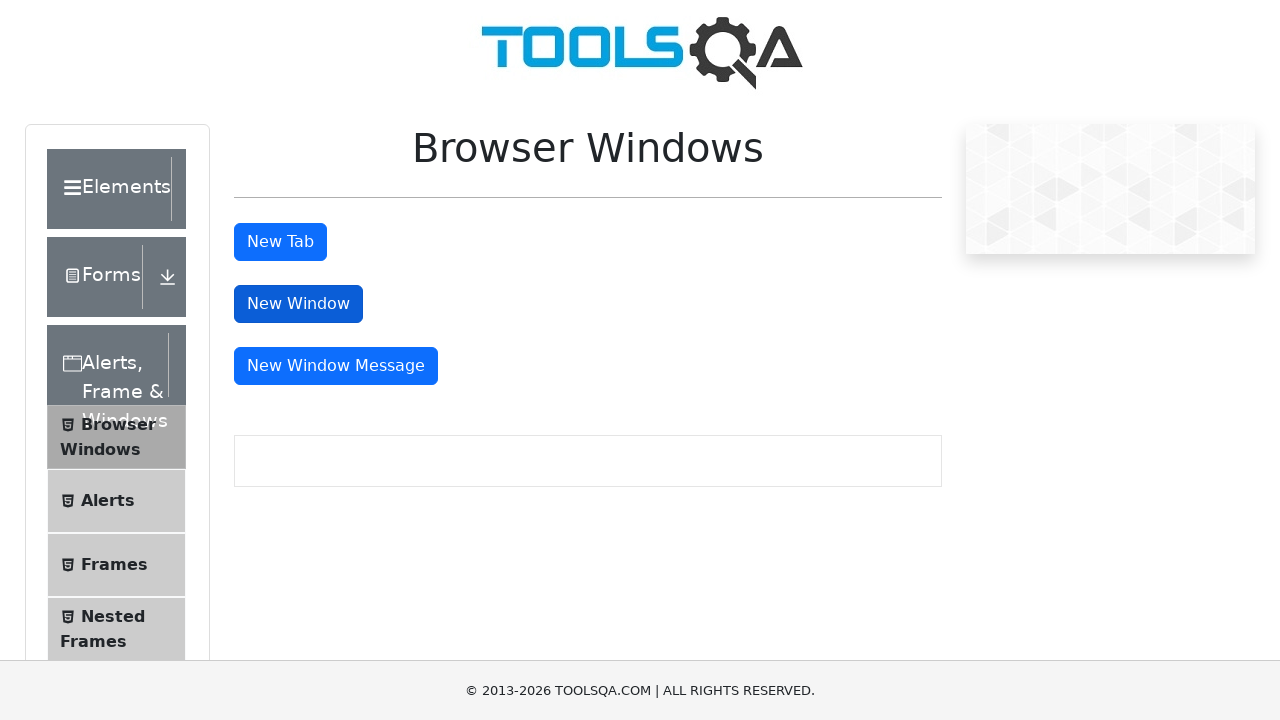

New window opened and captured
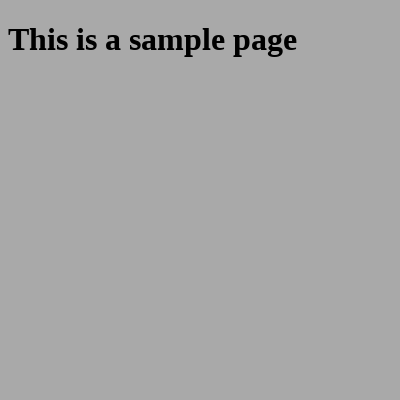

New window finished loading
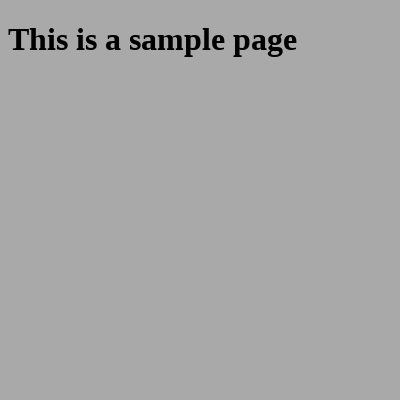

Retrieved text from new window heading: 'This is a sample page'
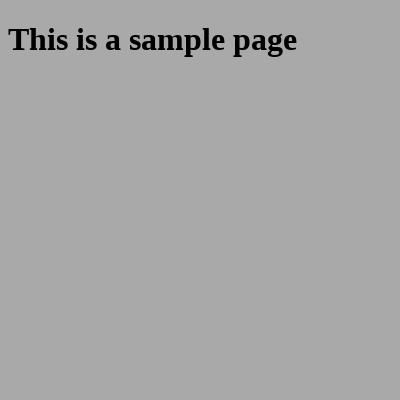

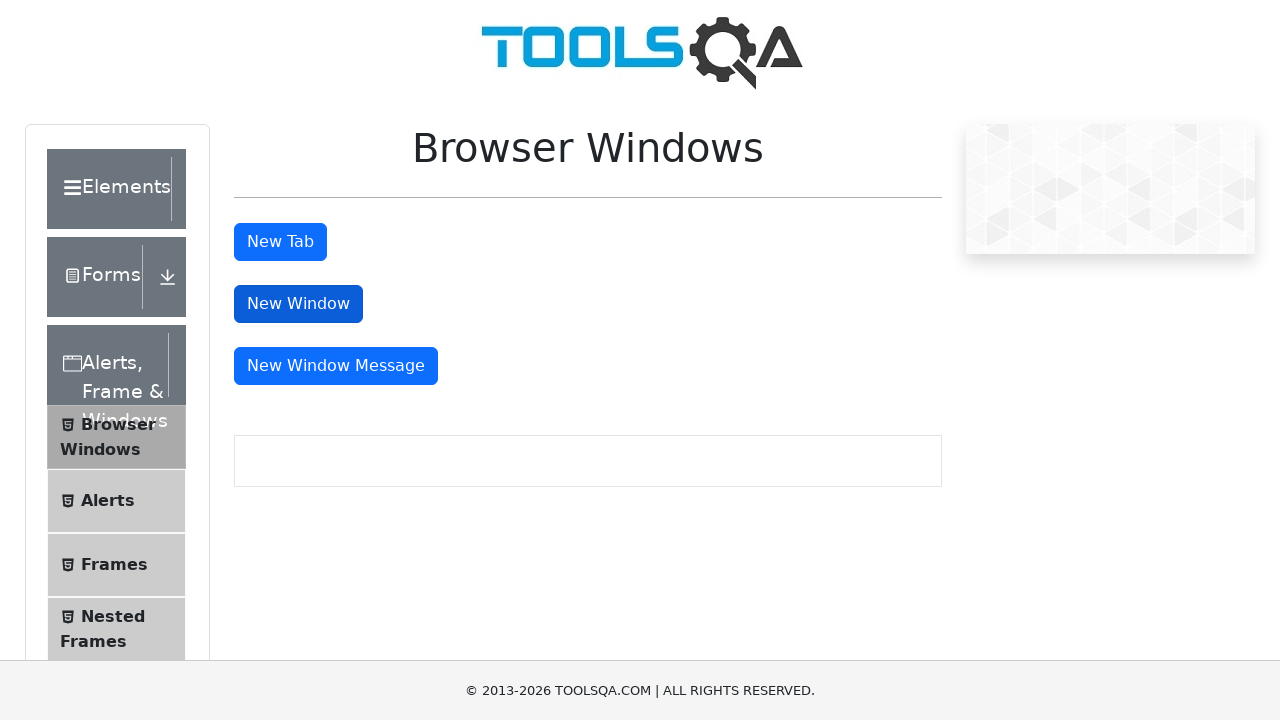